Verifies that the "Log In" button on the NextBaseCRM login page displays the correct text "Log In" by checking the button's value attribute.

Starting URL: https://login1.nextbasecrm.com/

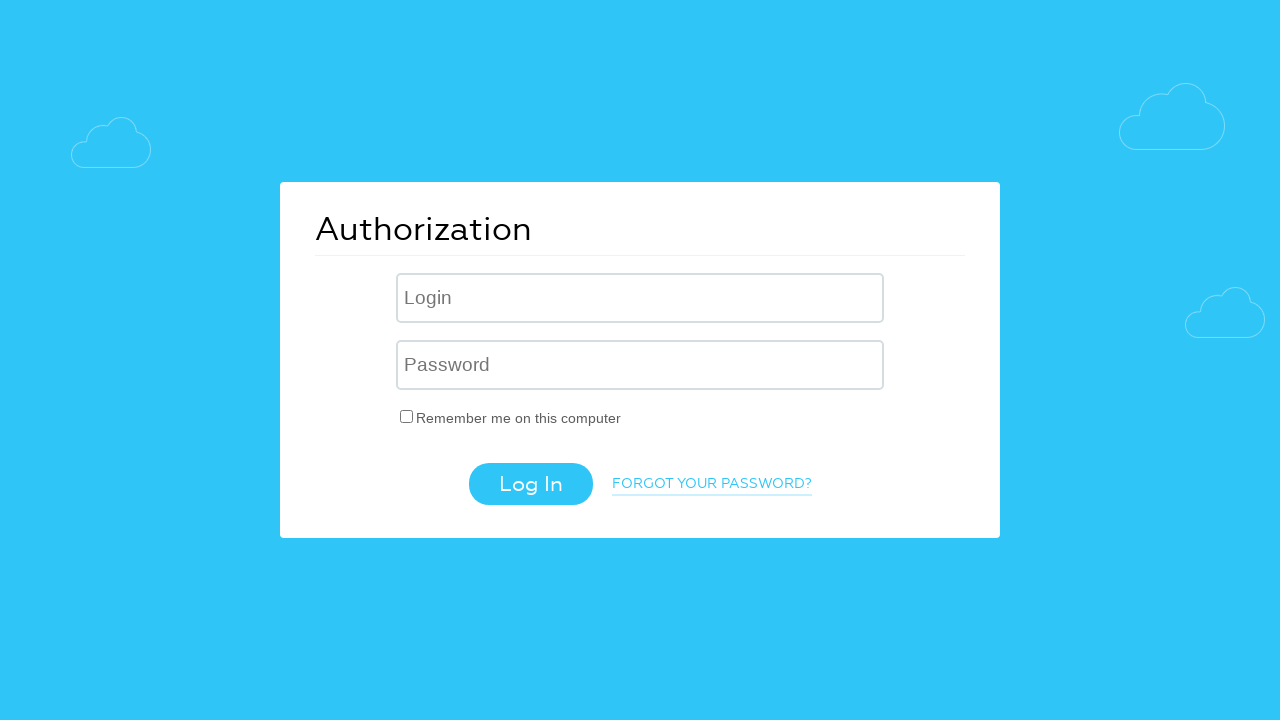

Located Log In button using CSS selector input[value='Log In']
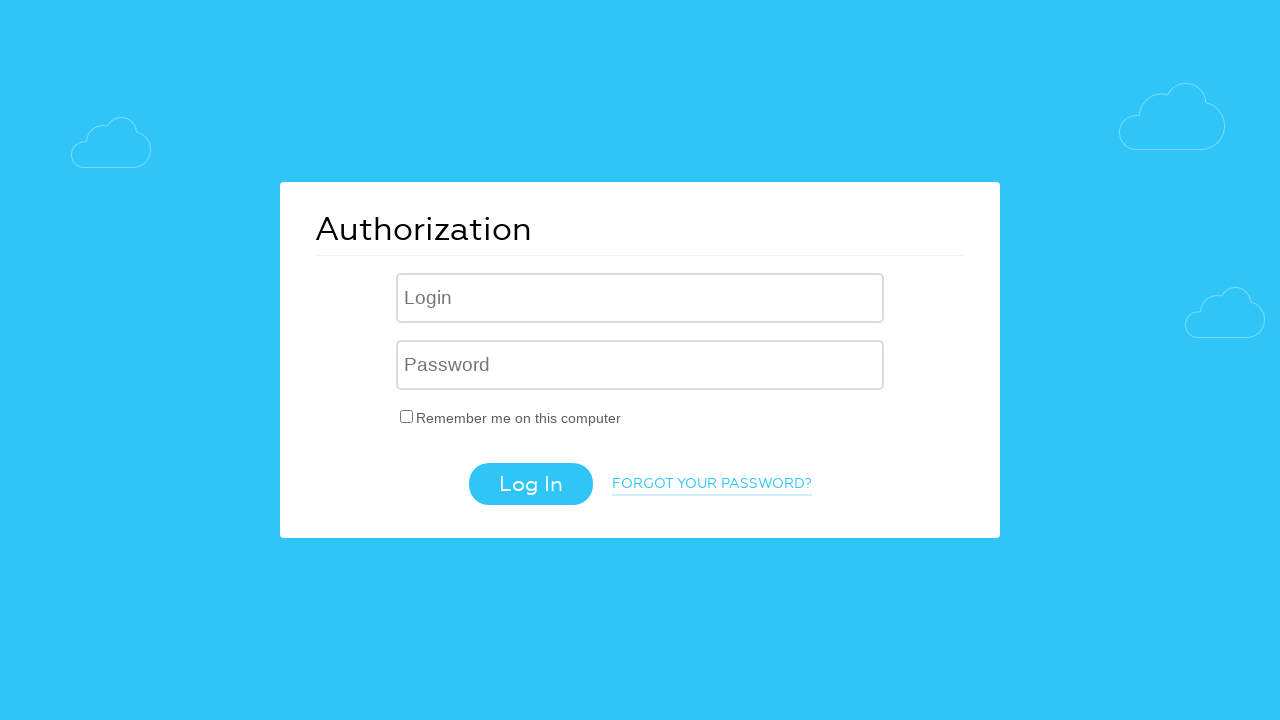

Log In button is visible on the page
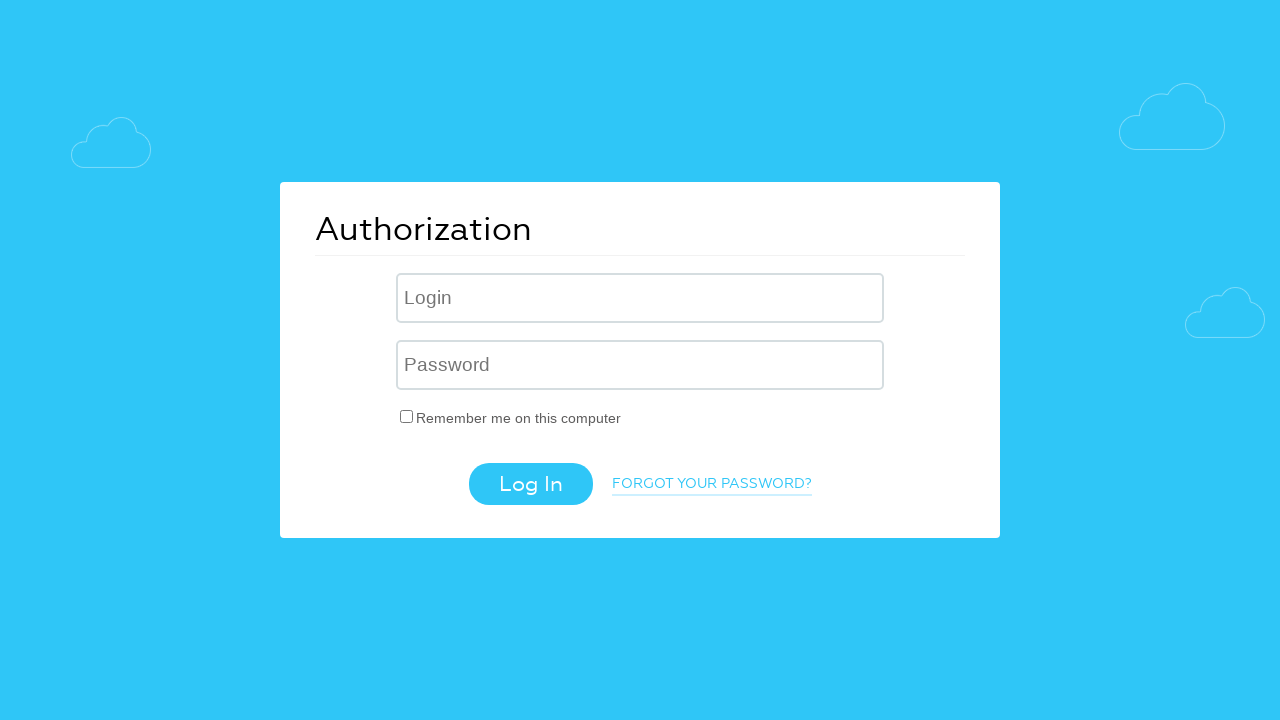

Retrieved value attribute from Log In button
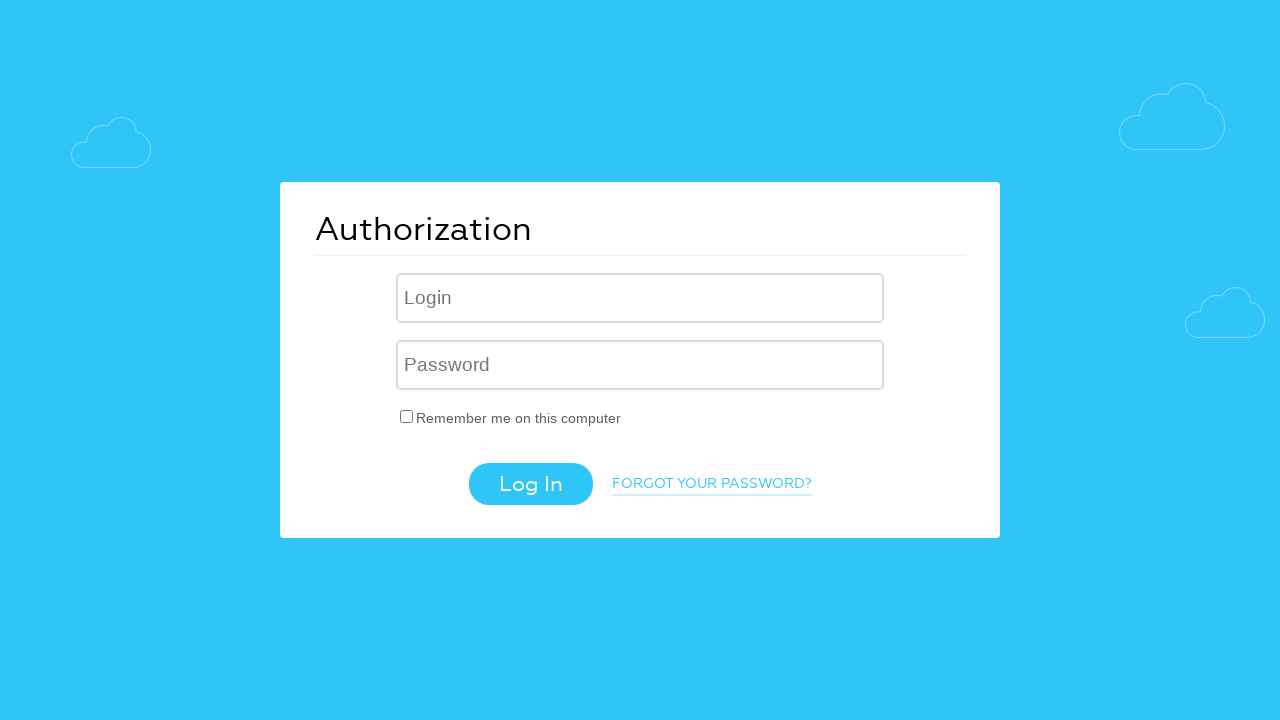

Set expected button text to 'Log In'
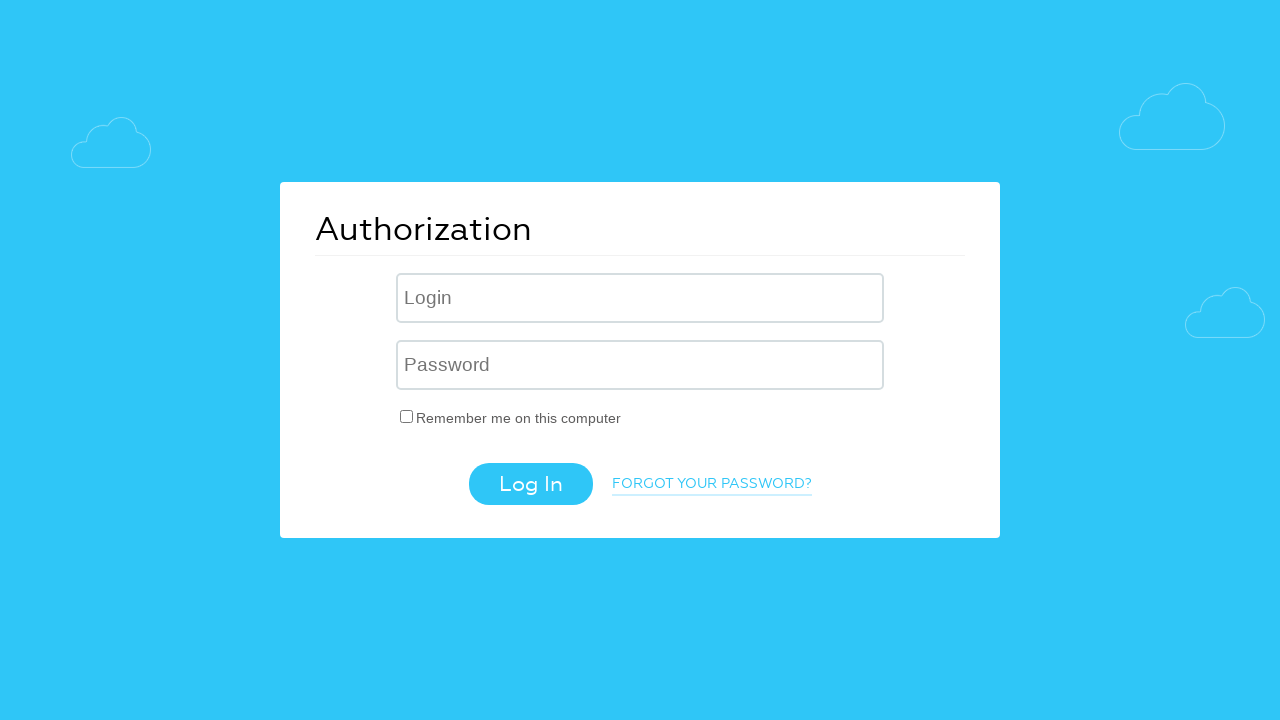

Verified Log In button text matches expected value 'Log In'
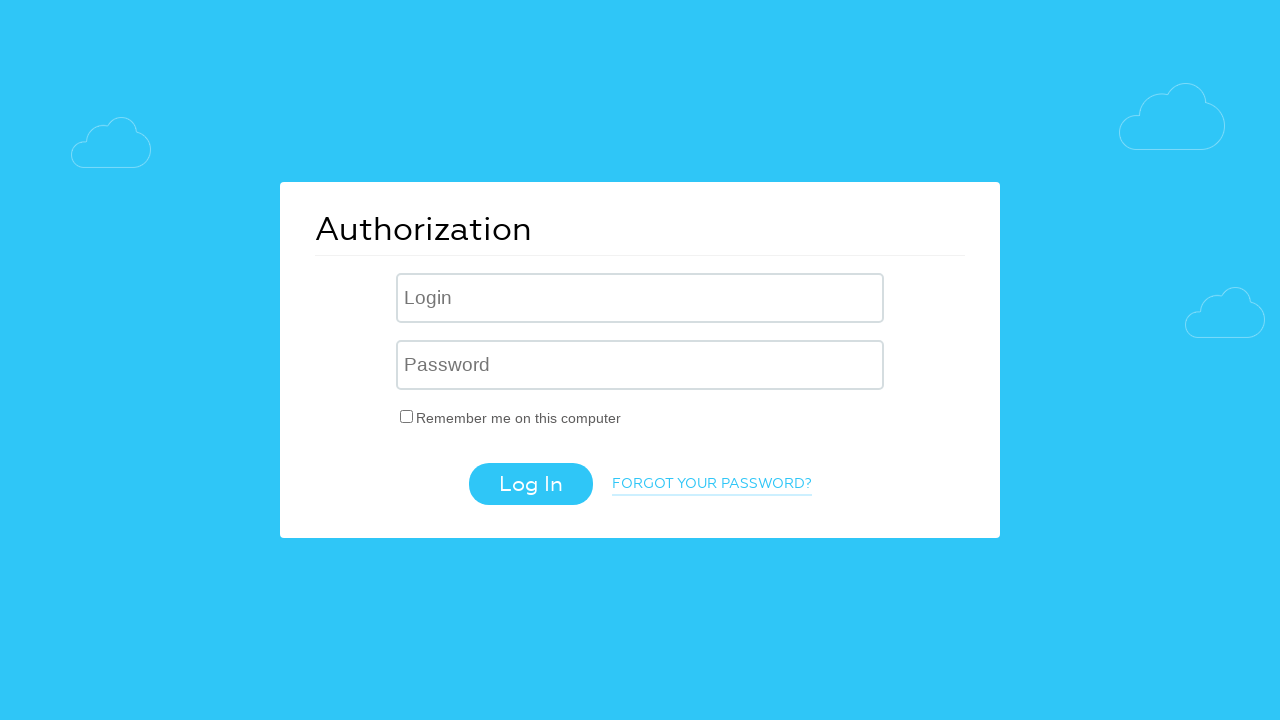

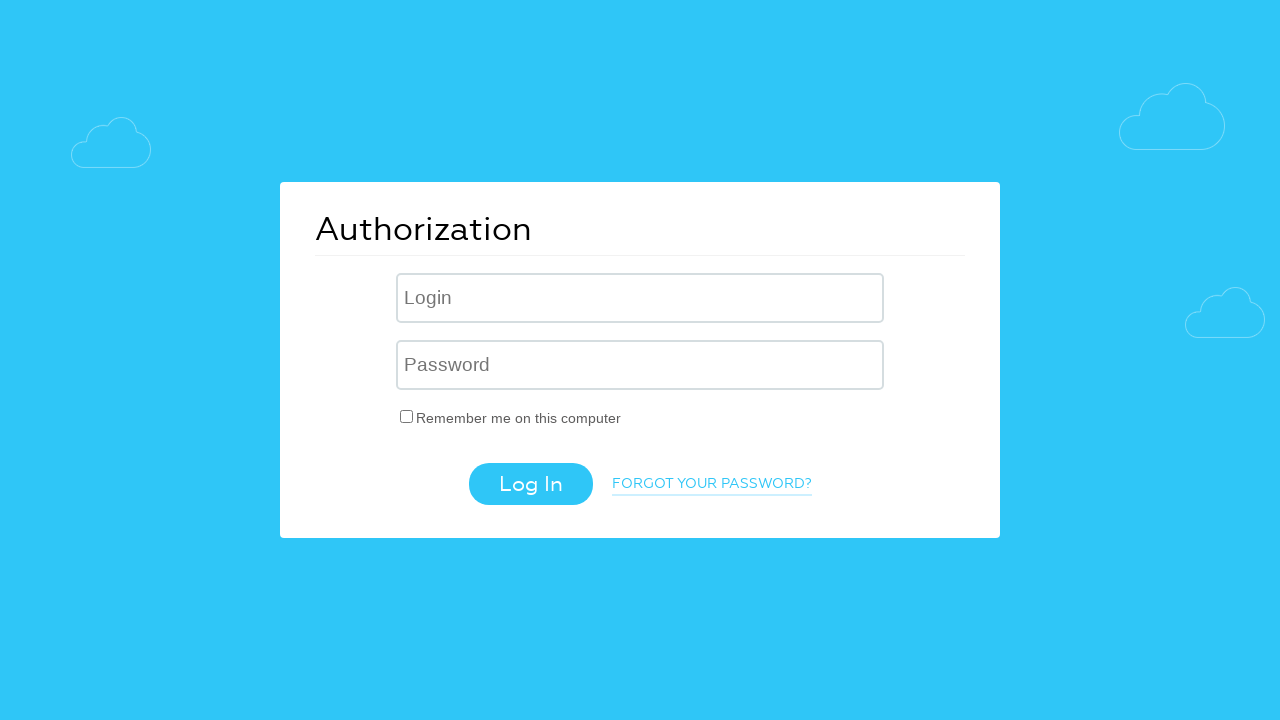